Demonstrates browser window management by maximizing the window and clearing all cookies before navigating to an automation practice page.

Starting URL: https://www.rahulshettyacademy.com/AutomationPractice/

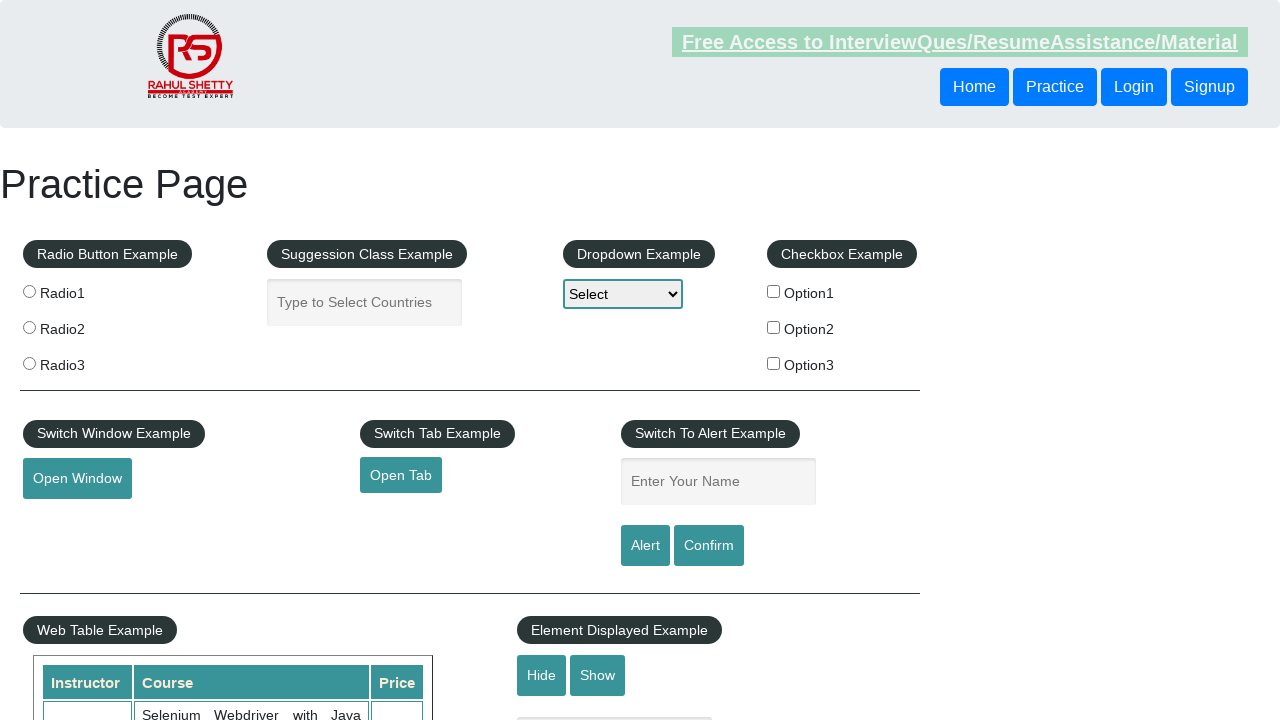

Set browser viewport to 1920x1080 to maximize window
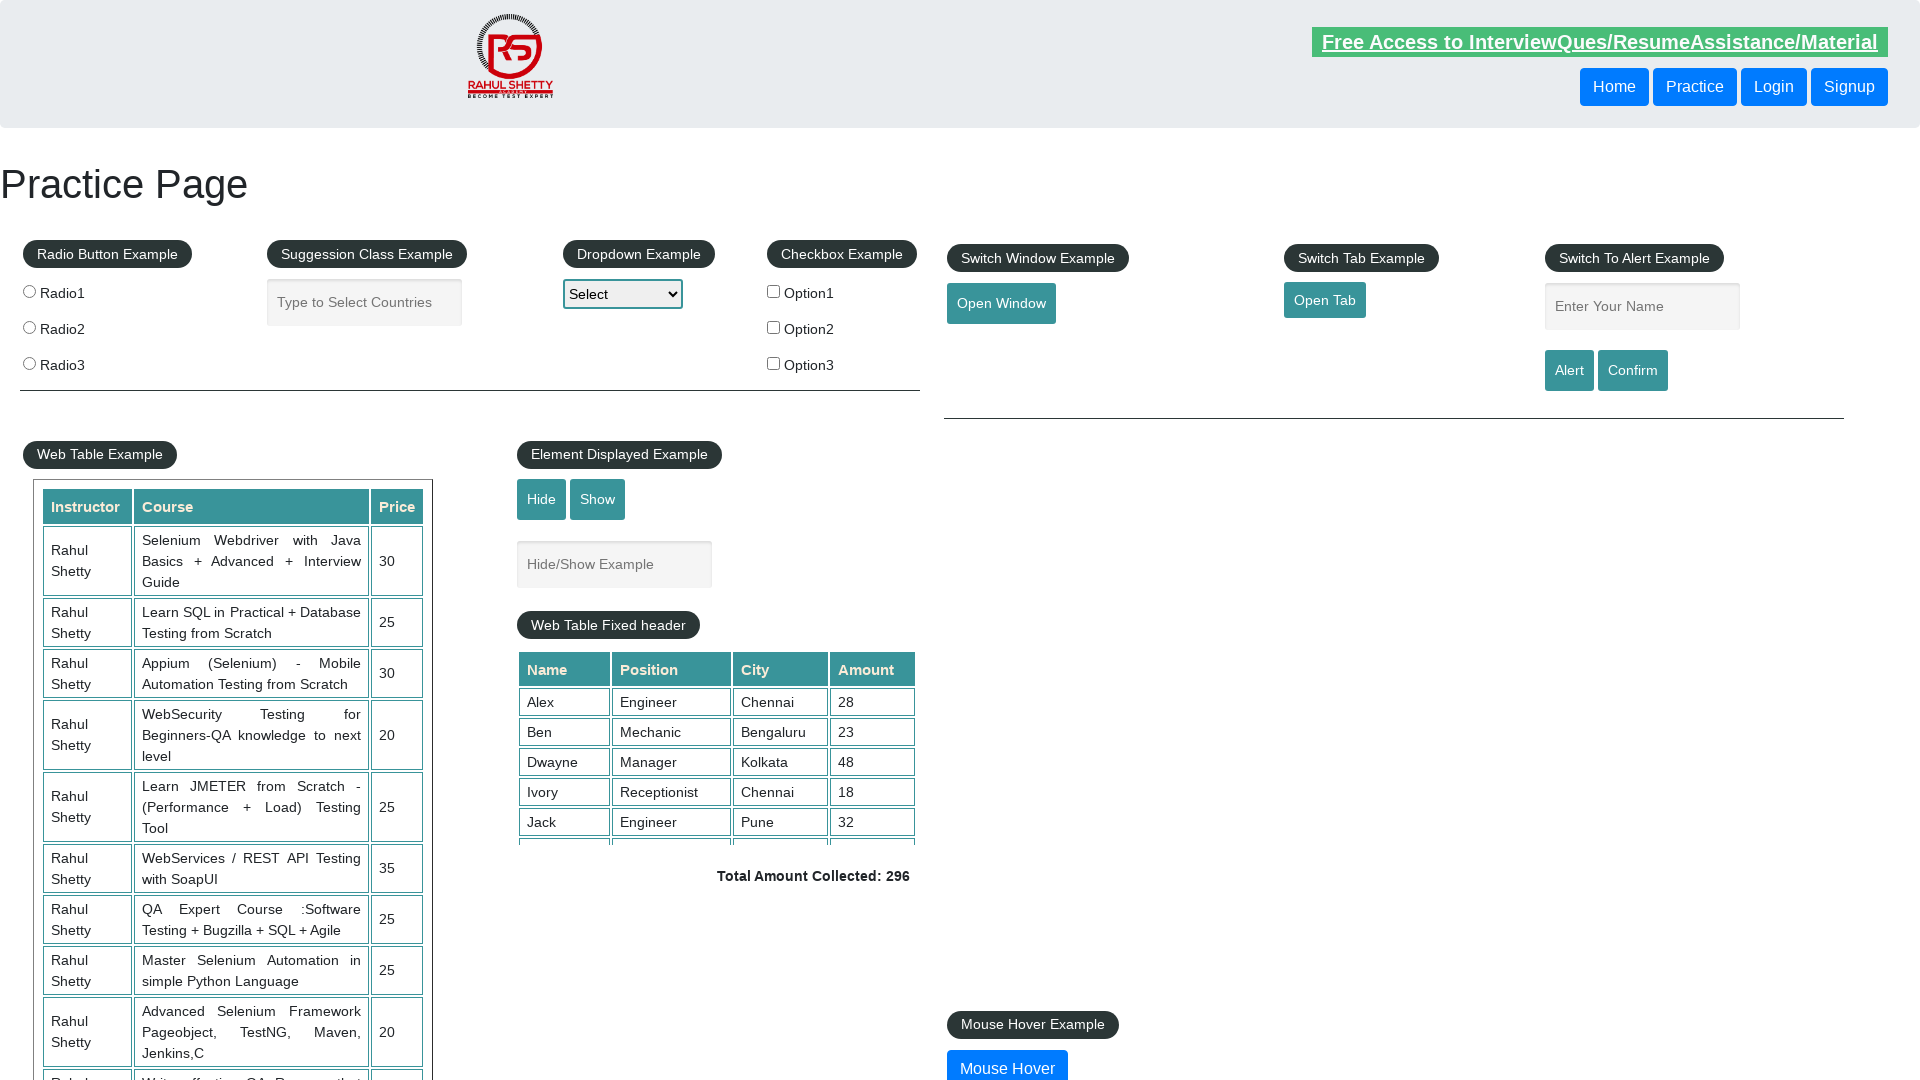

Cleared all cookies from browser context
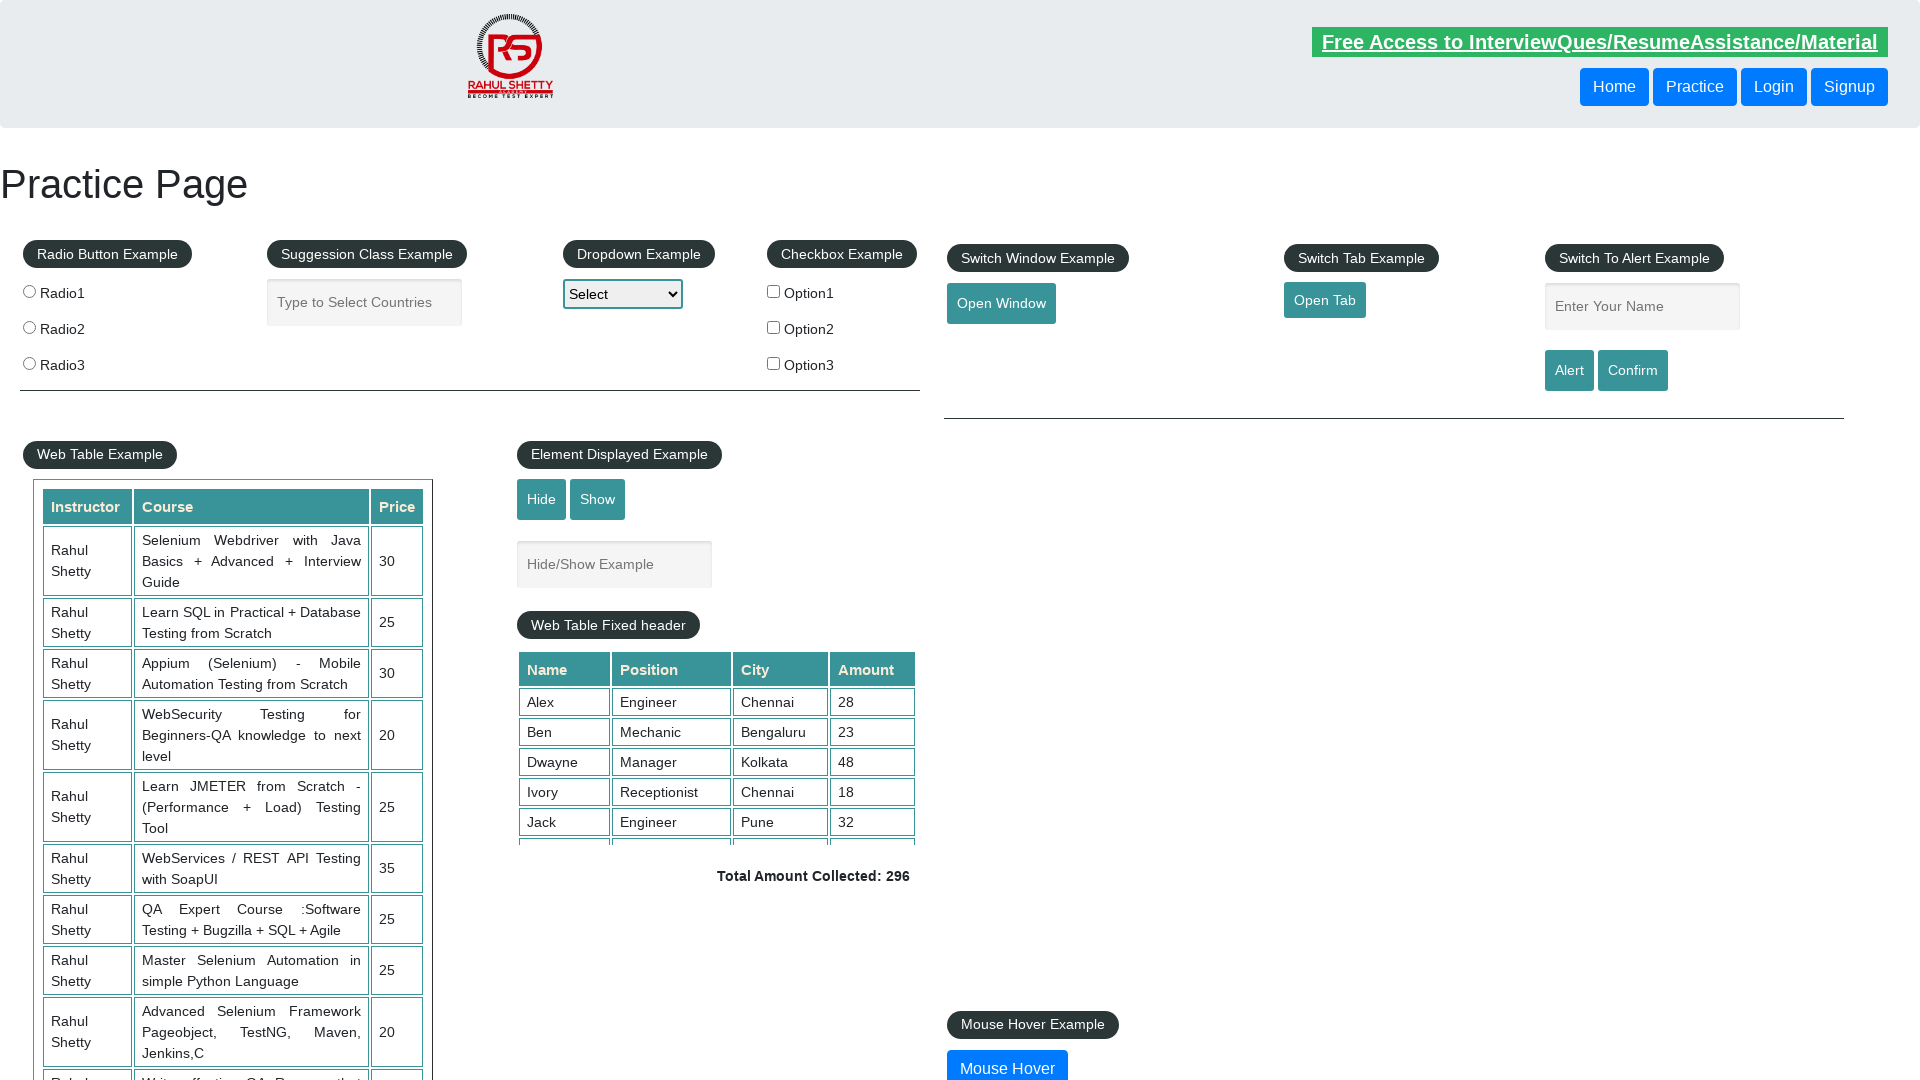

Waited for page to reach domcontentloaded state
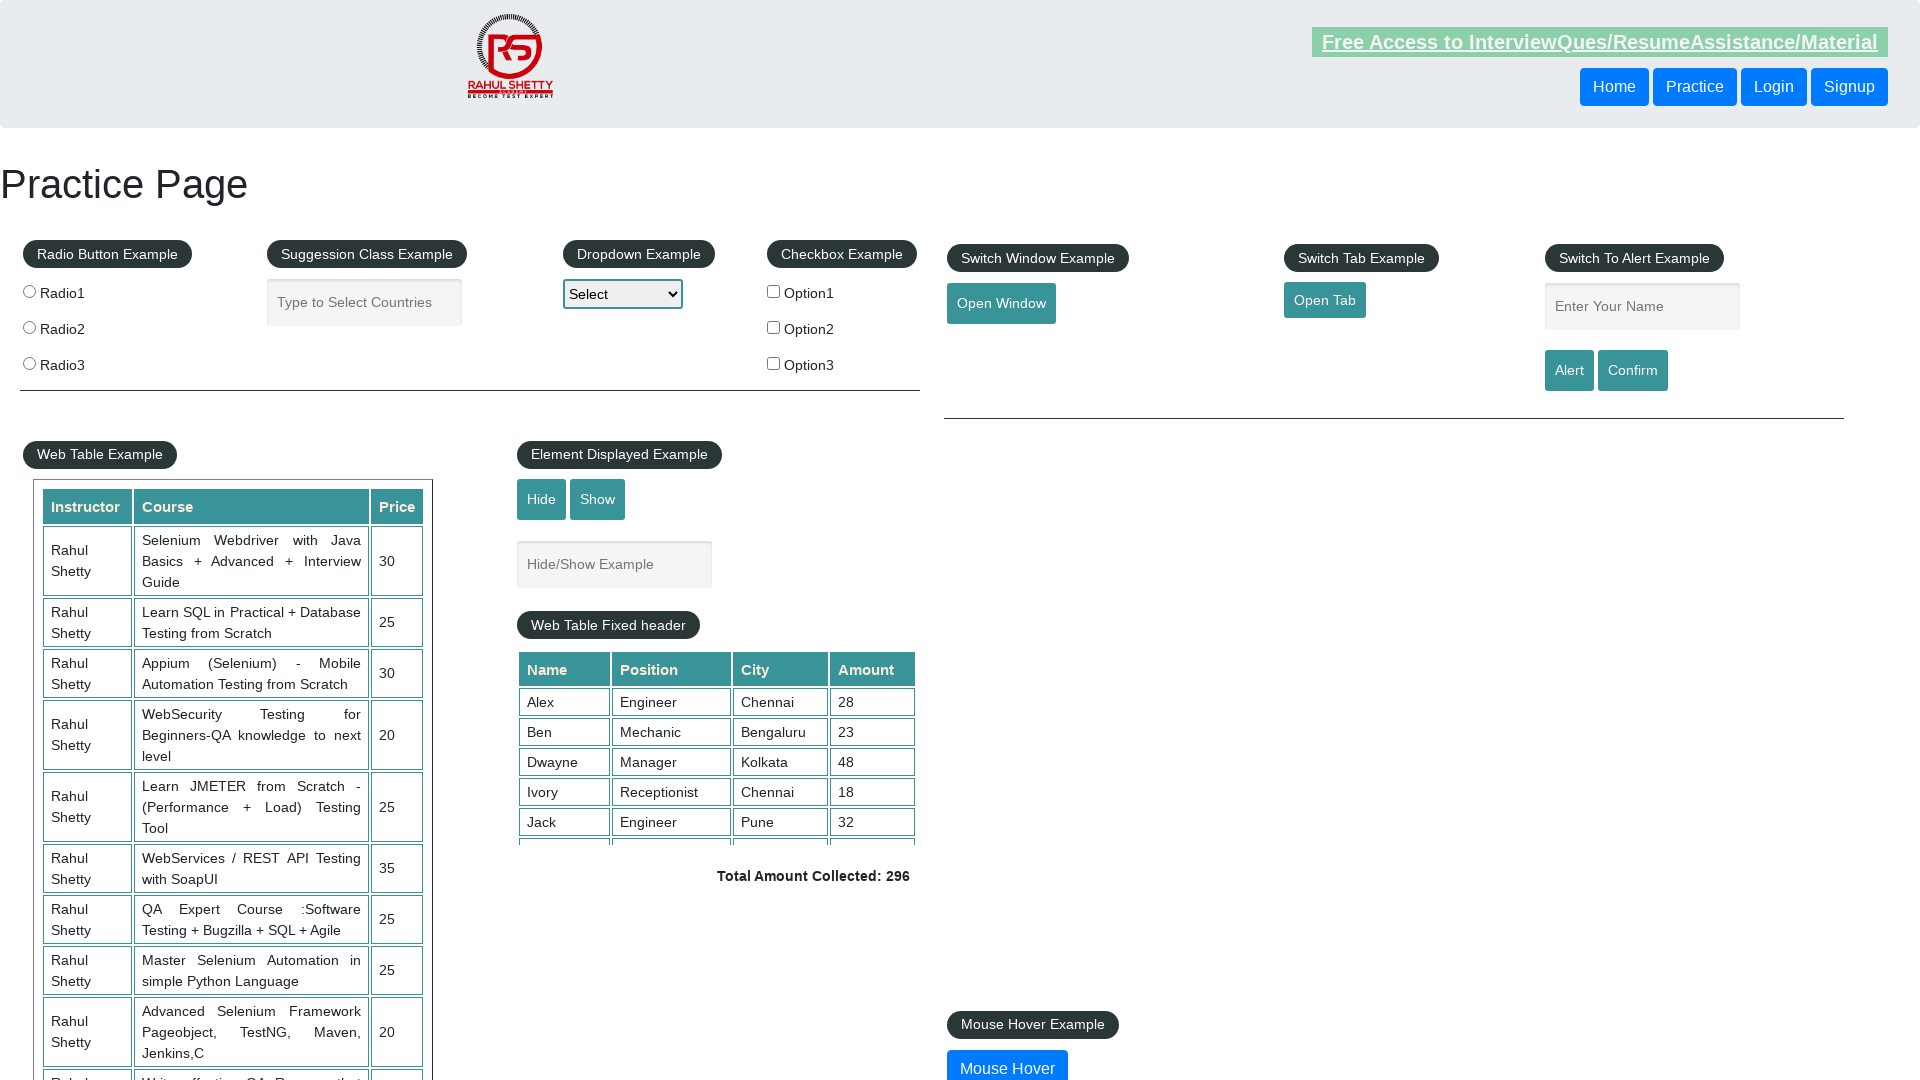

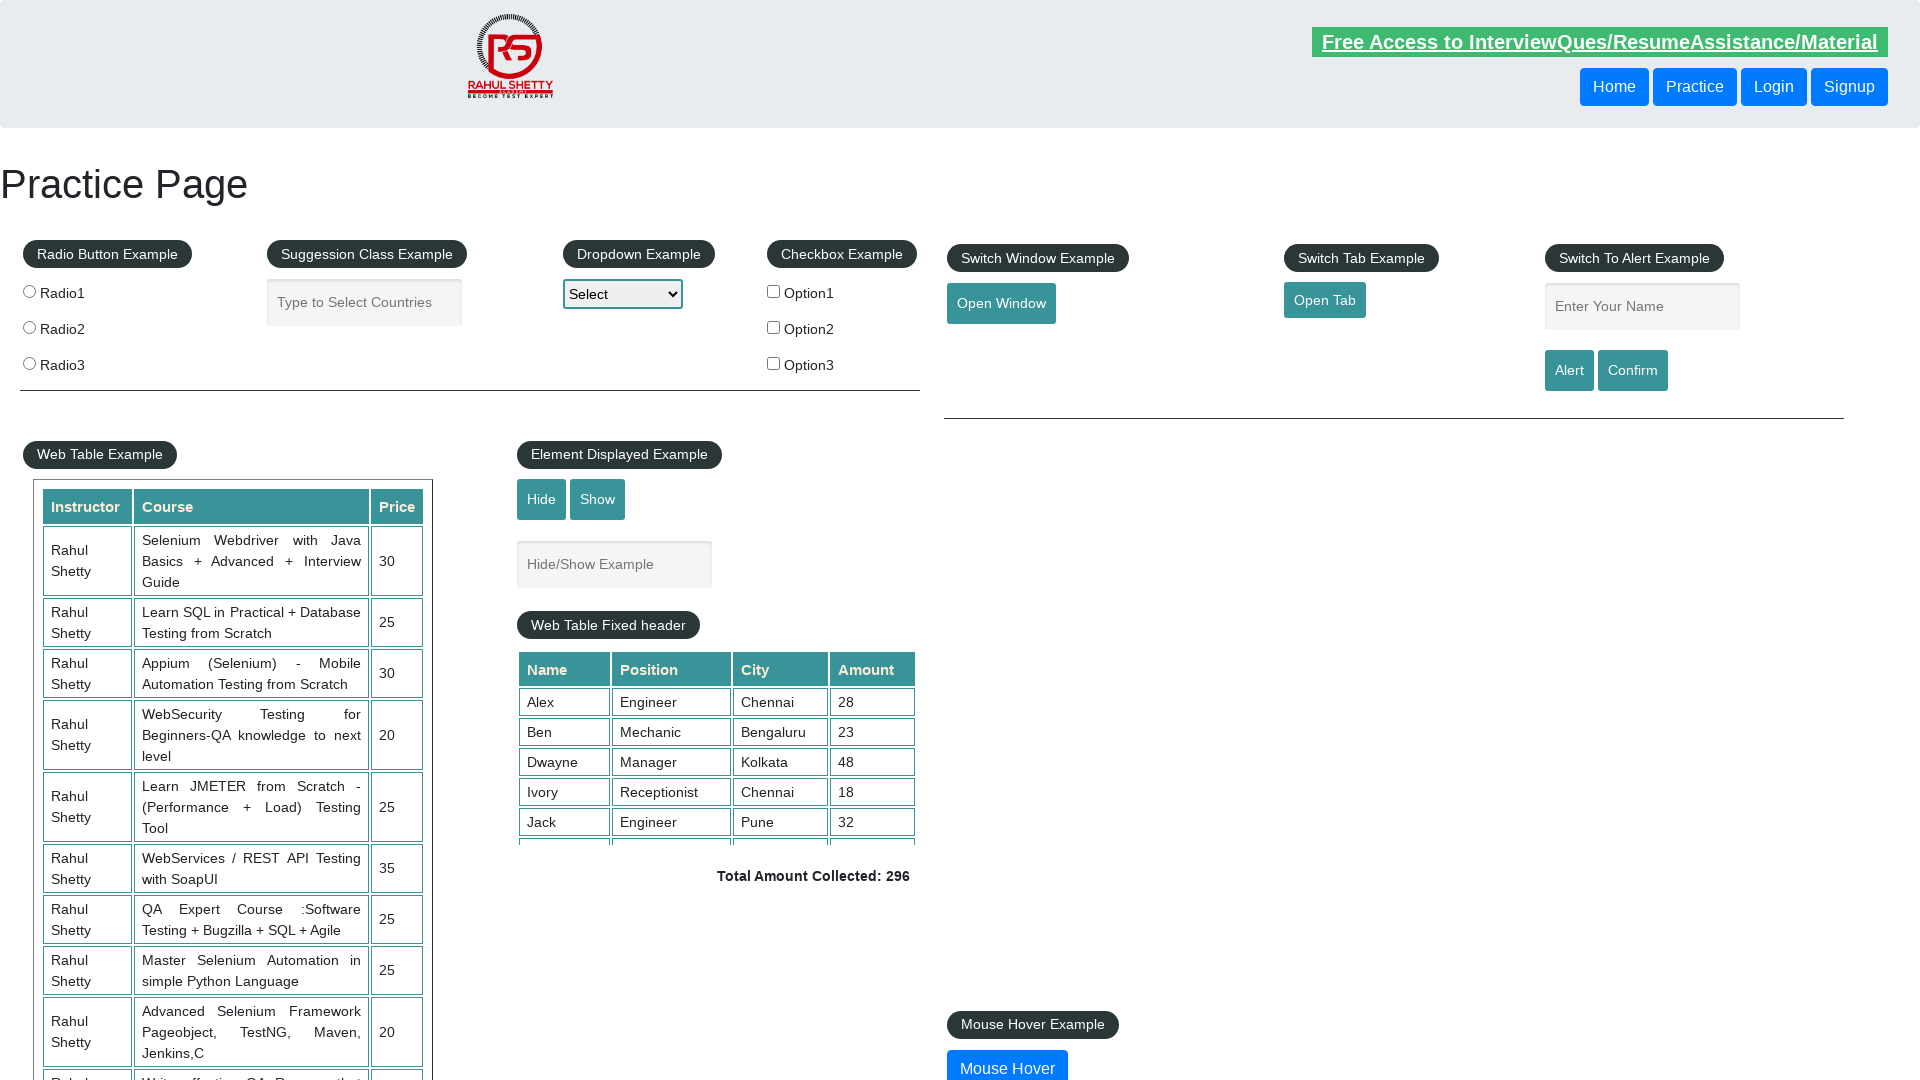